Tests JavaScript confirm dialog handling by clicking a button to trigger the confirm alert and accepting it

Starting URL: https://the-internet.herokuapp.com/javascript_alerts

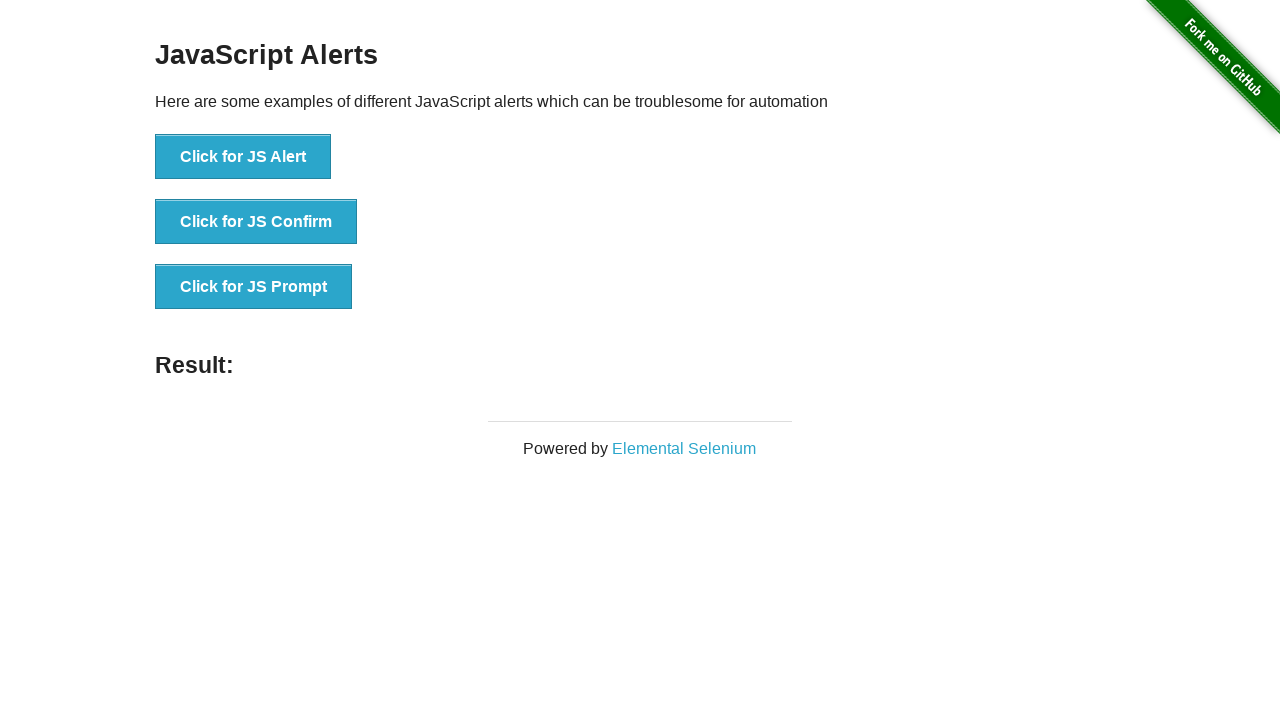

Registered dialog handler to accept confirm dialogs
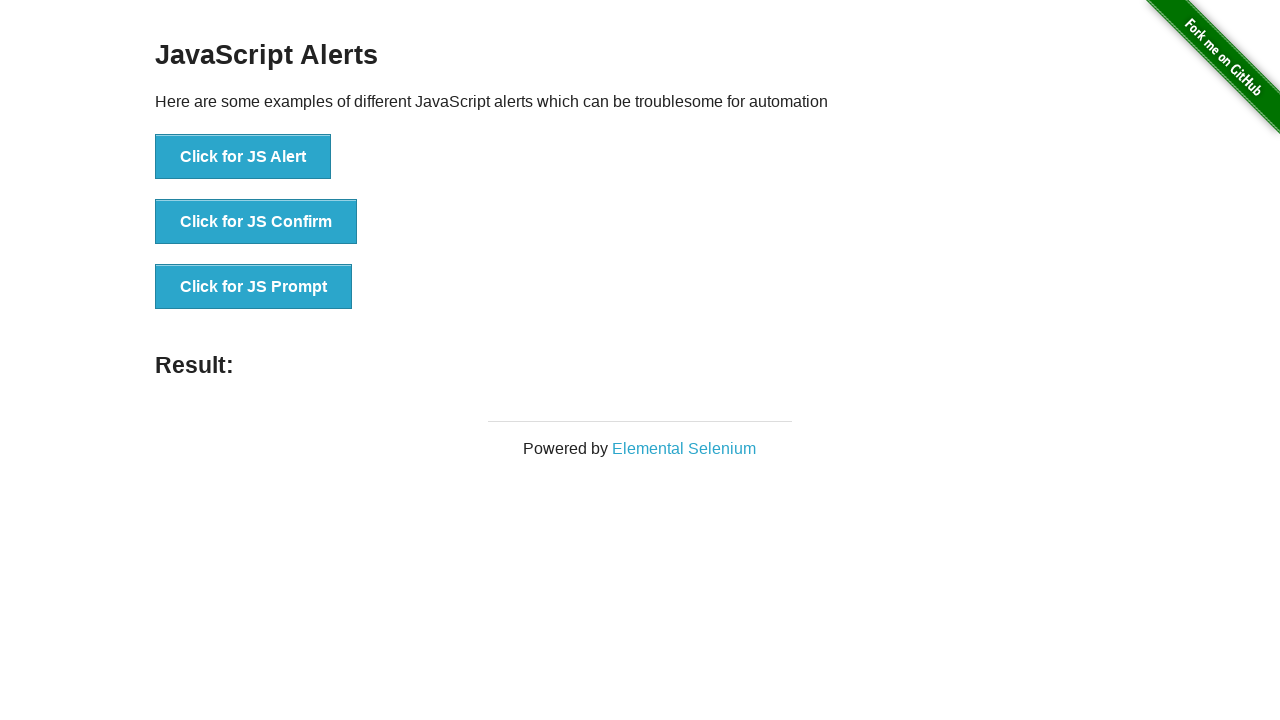

Clicked 'Click for JS Confirm' button to trigger confirm dialog at (256, 222) on xpath=//button[normalize-space()='Click for JS Confirm']
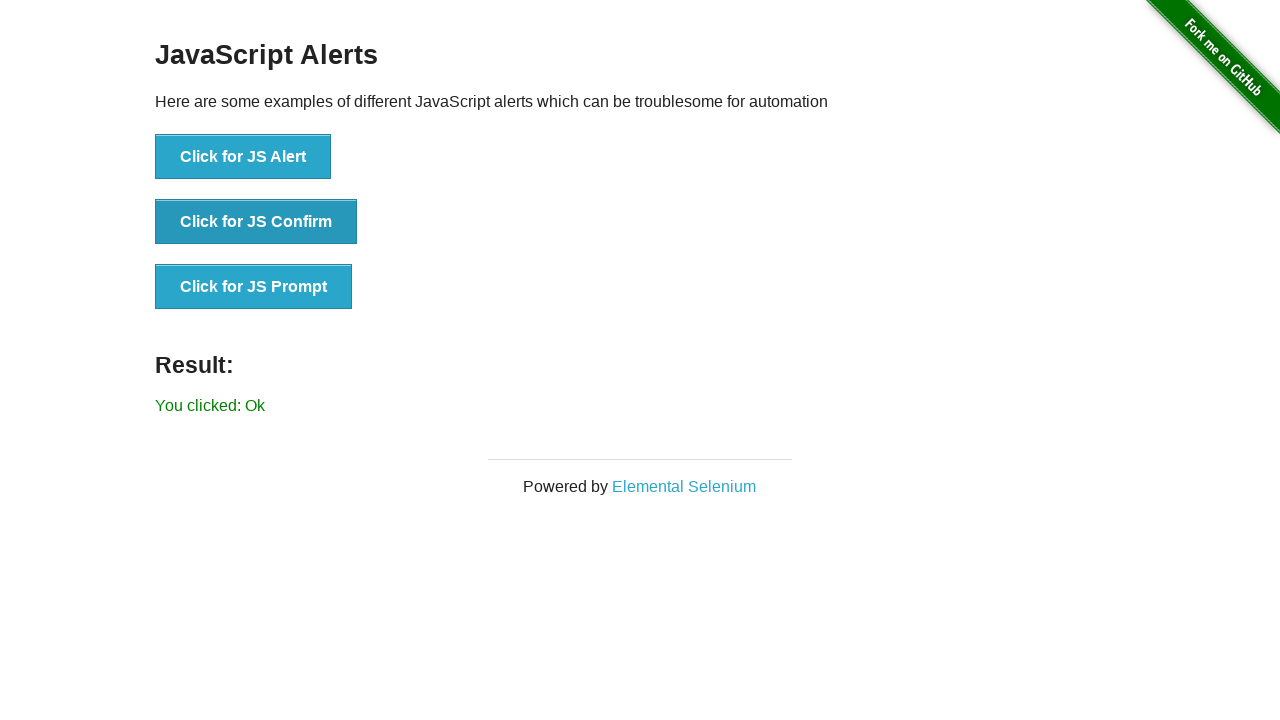

Confirm dialog was accepted and result element loaded
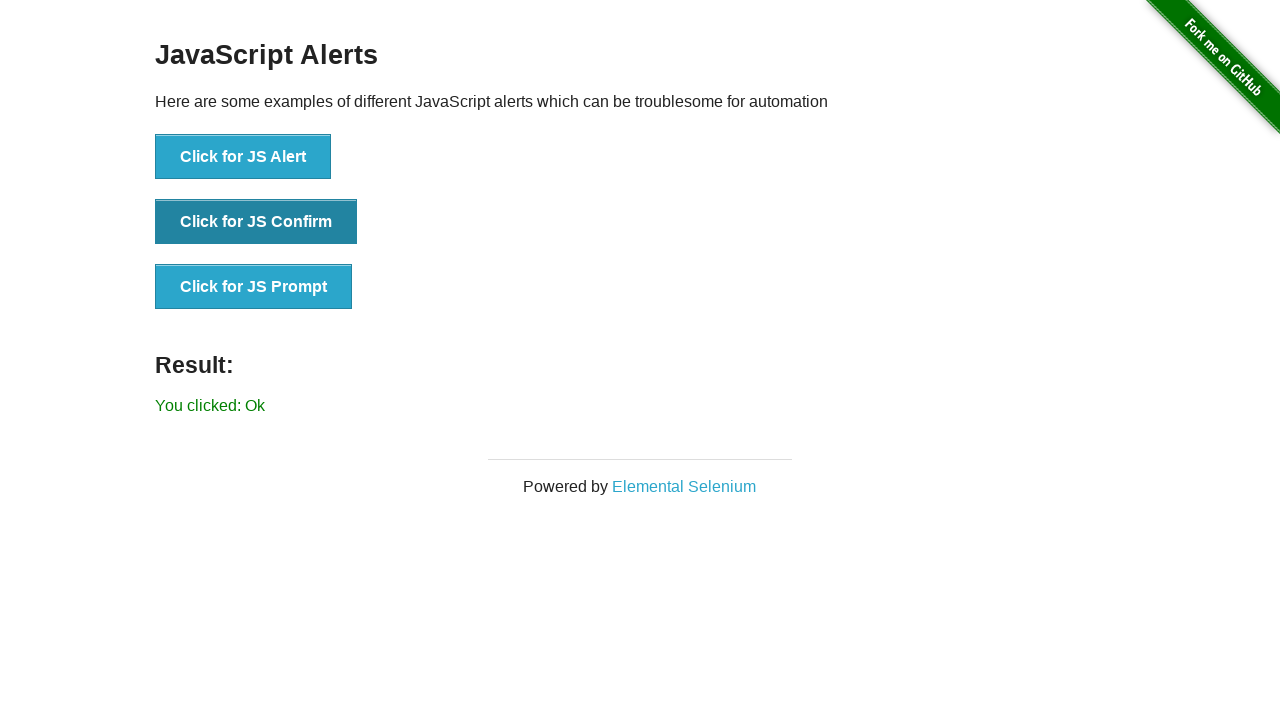

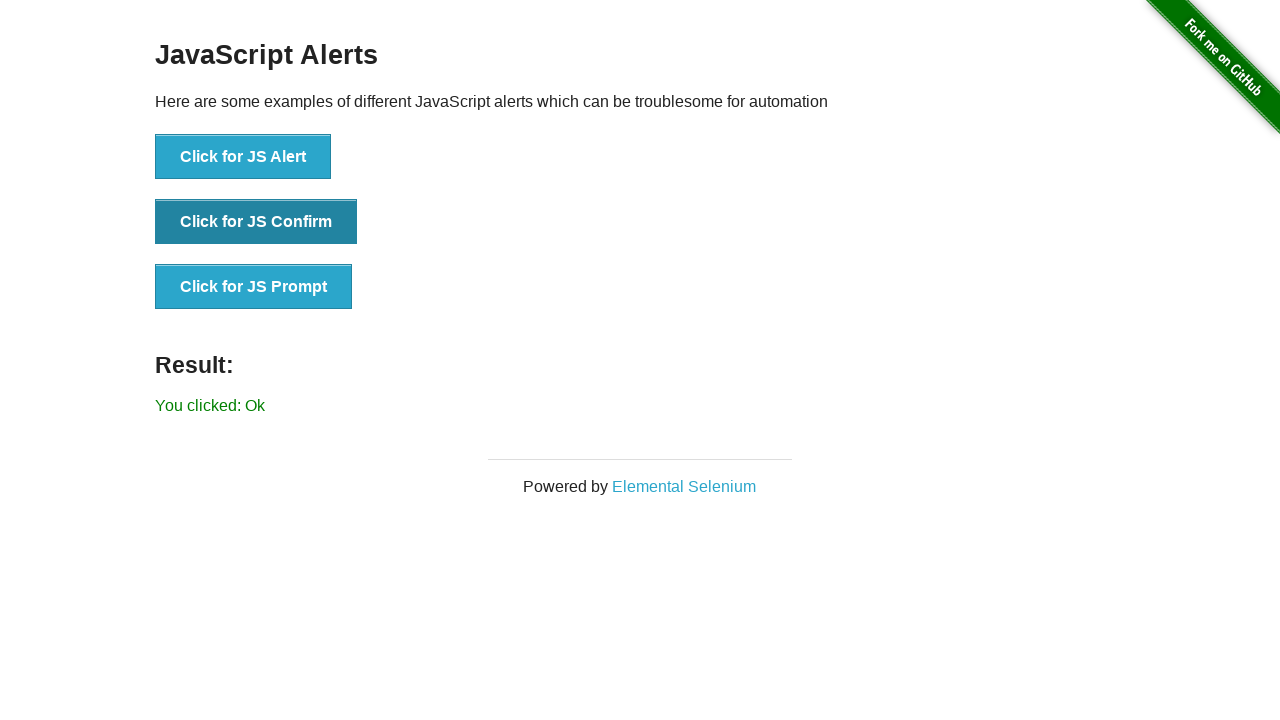